Verifies that the security-related news item image has the correct href attribute pointing to a cybersecurity article.

Starting URL: https://cleverbots.ru/

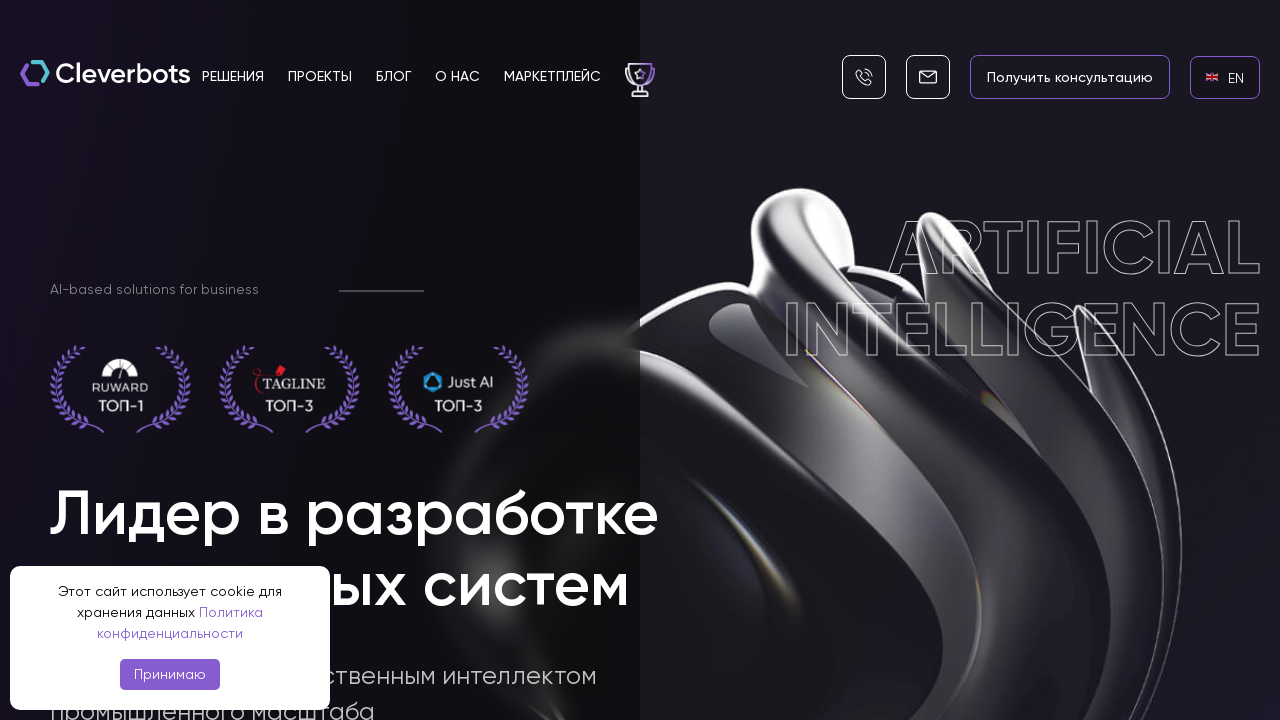

Clicked English language link at (1225, 77) on internal:role=link[name="en EN"i]
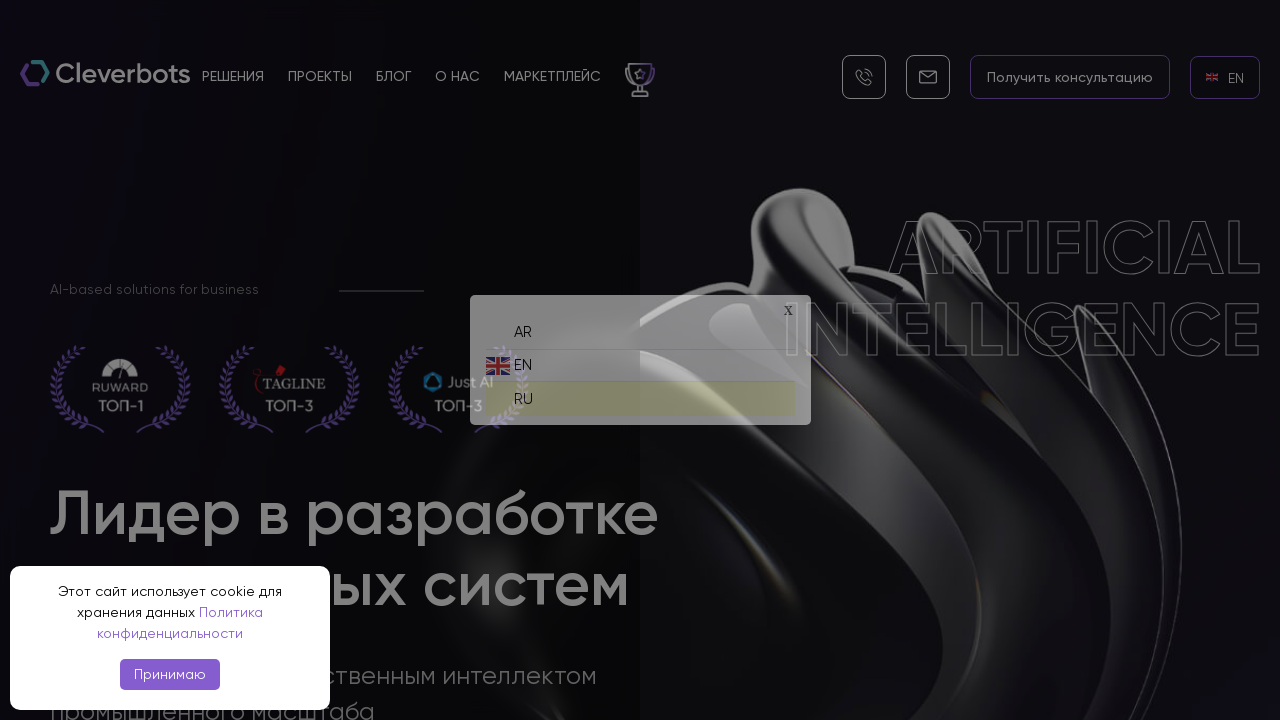

Clicked Russian language link at (640, 394) on internal:role=link[name="ru RU"i]
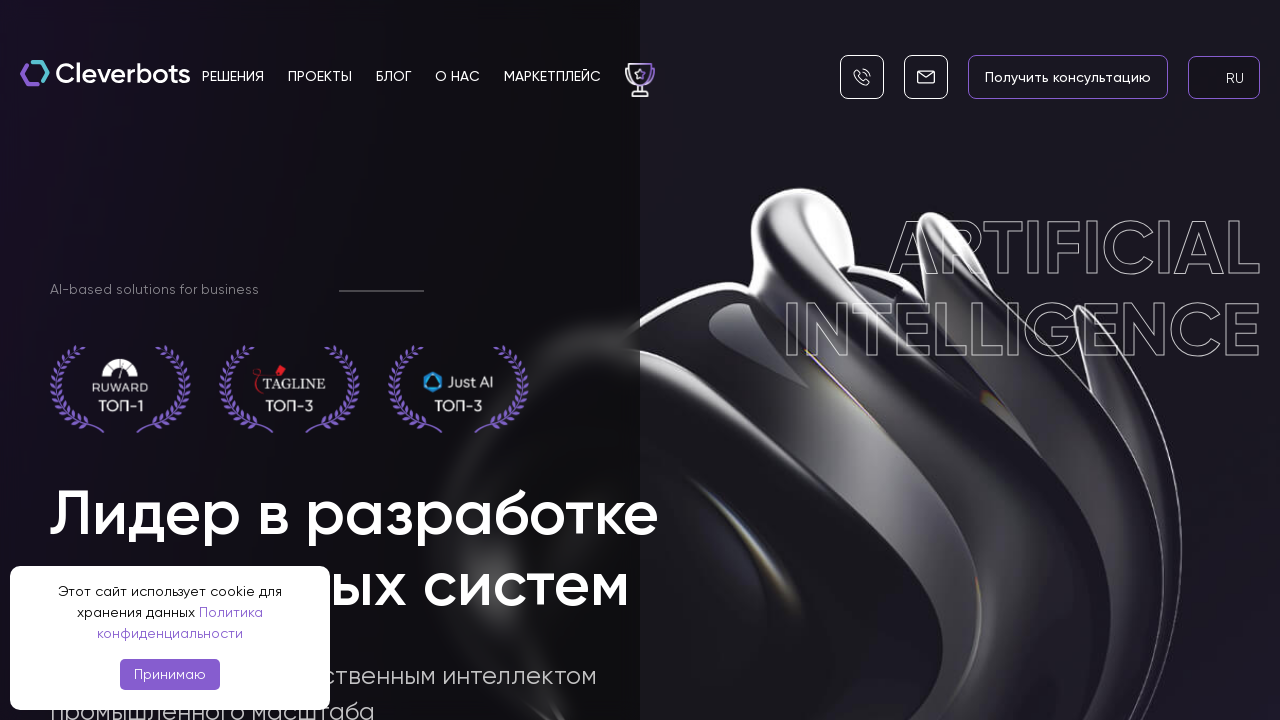

Located security-related news item image element
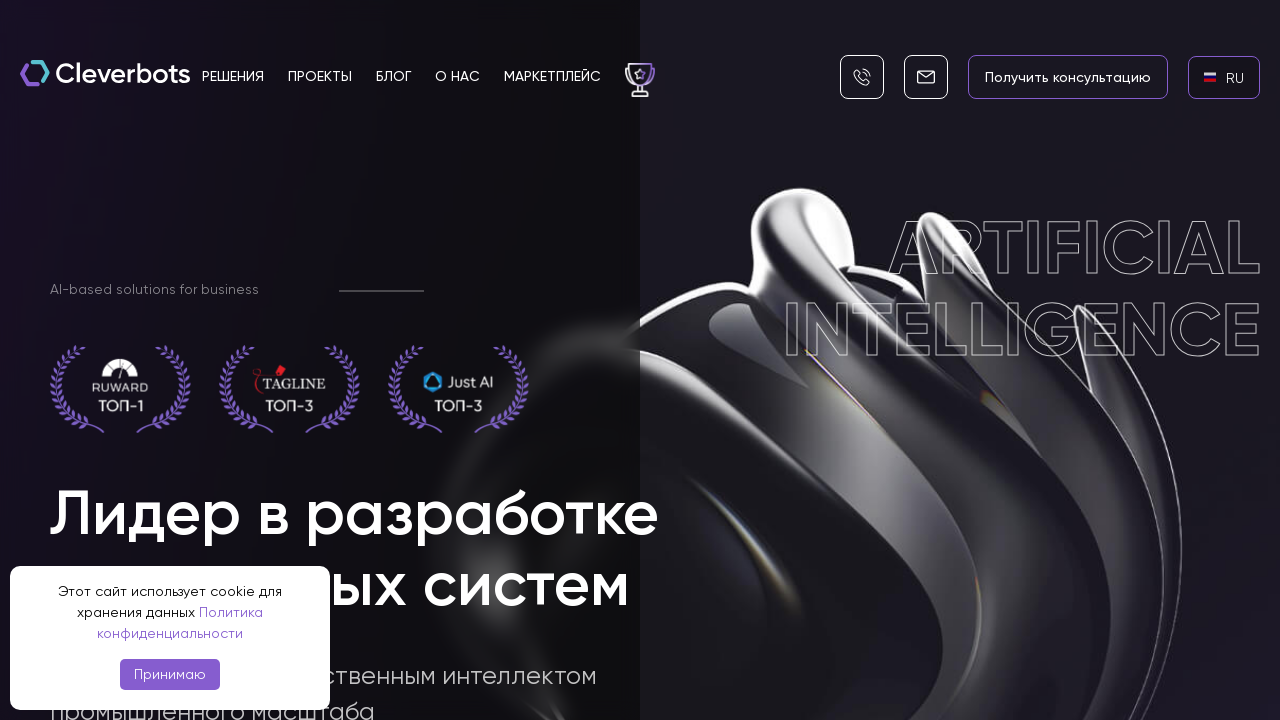

Security element became visible and ready
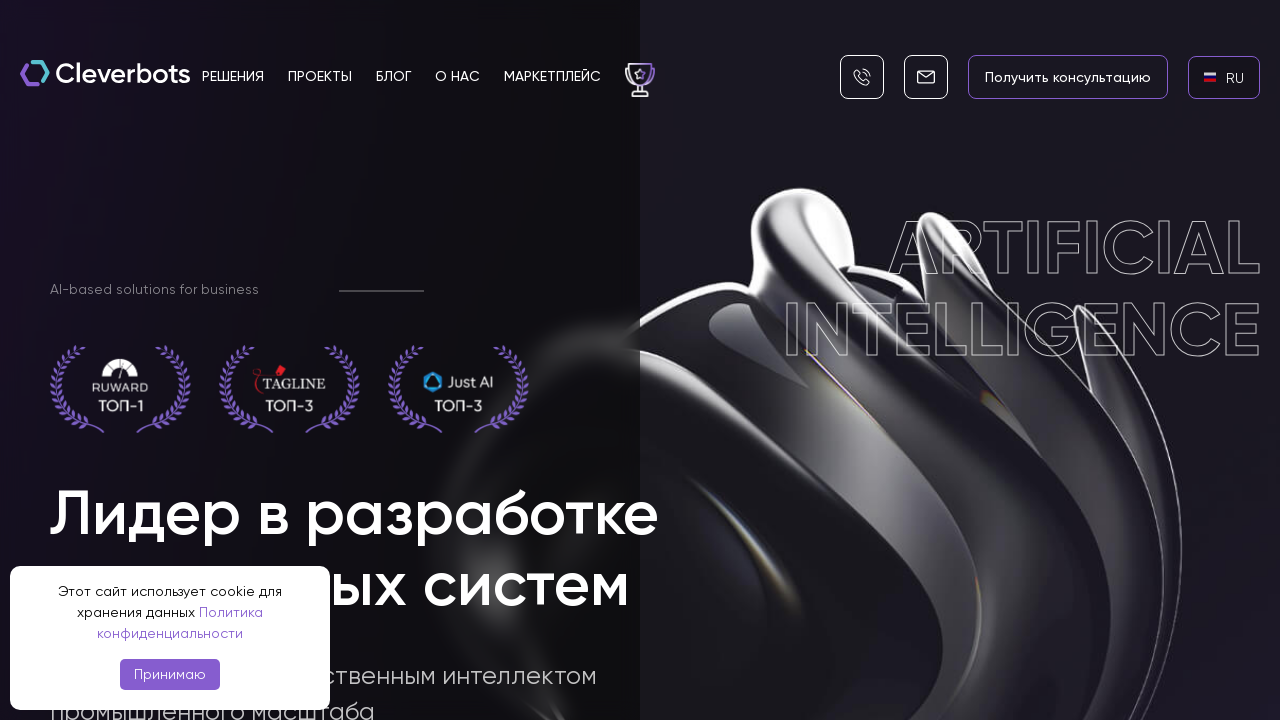

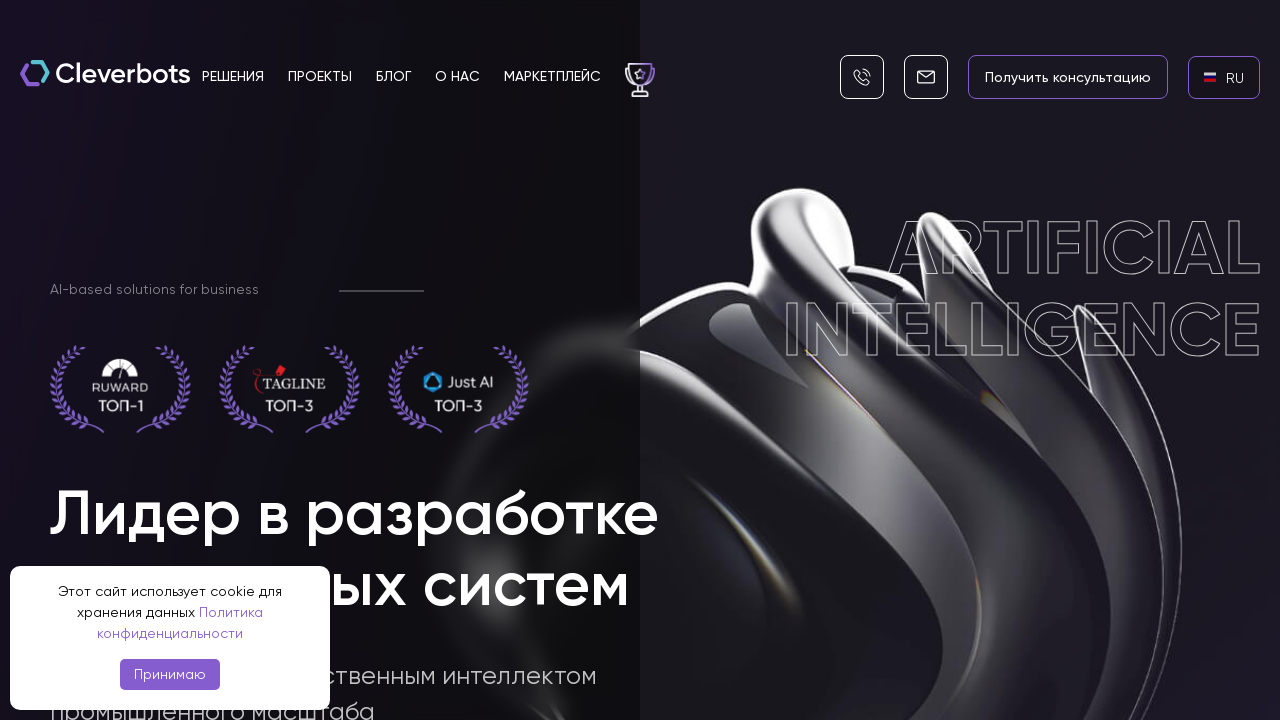